Tests drag and drop functionality by dragging an image element to a trash container

Starting URL: https://www.globalsqa.com/demo-site/draganddrop/

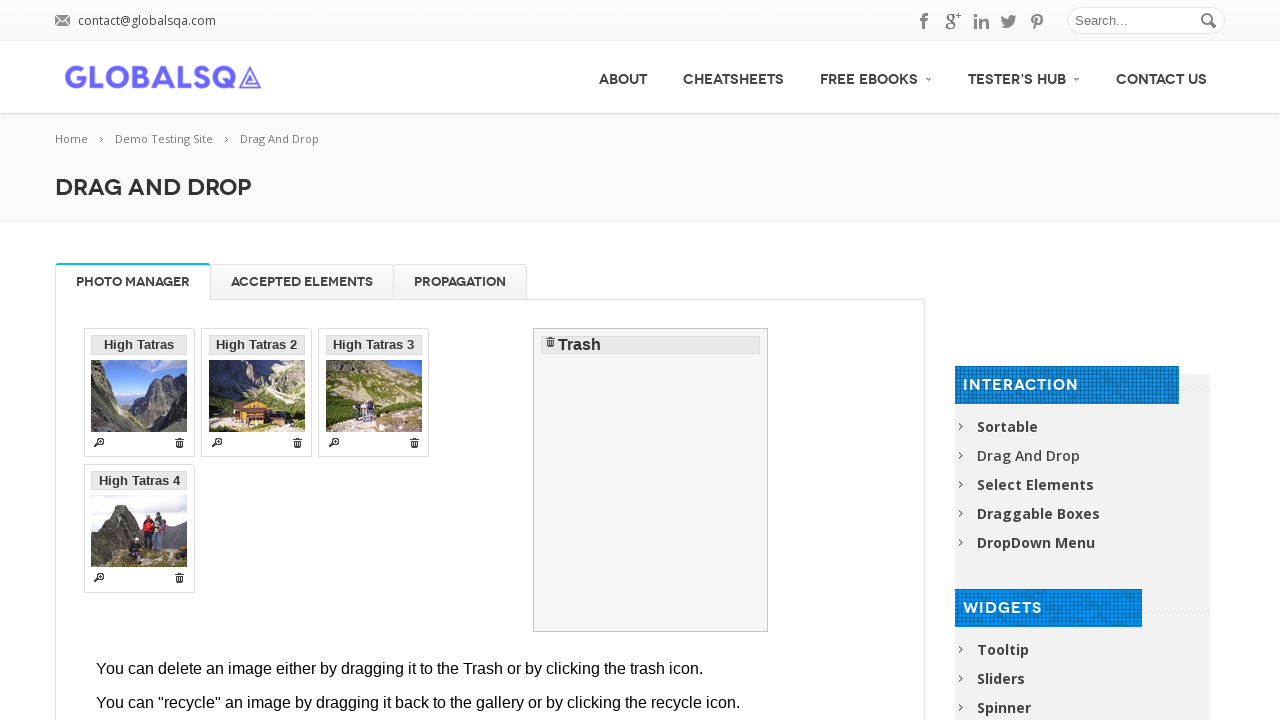

Waited for iframe.demo-frame to load
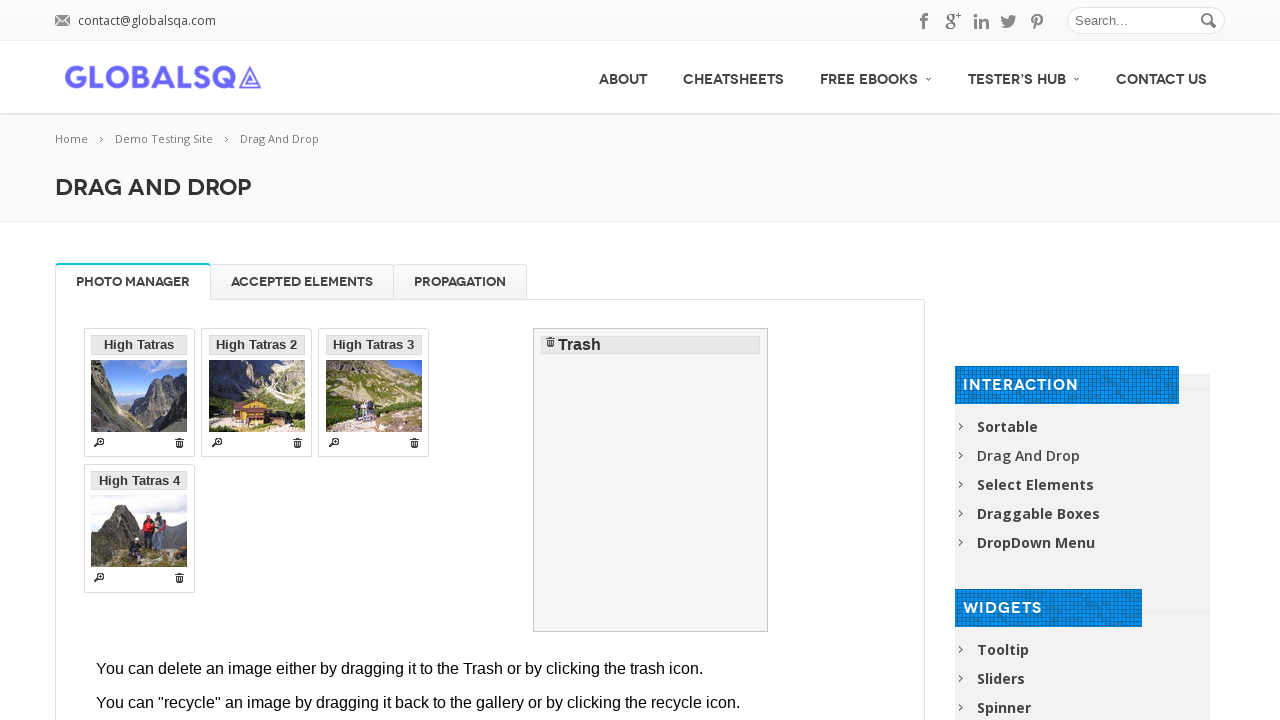

Located the demo frame iframe
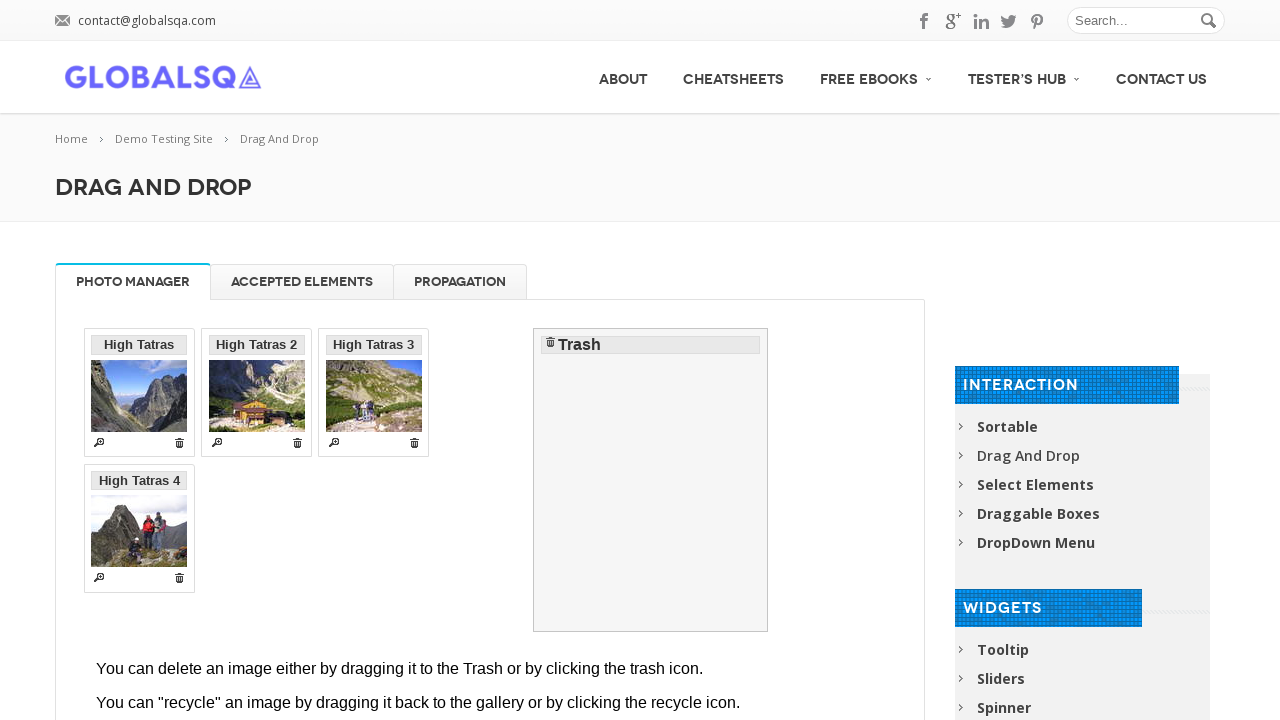

Located the source image element 'The chalet at the Green mountain lake'
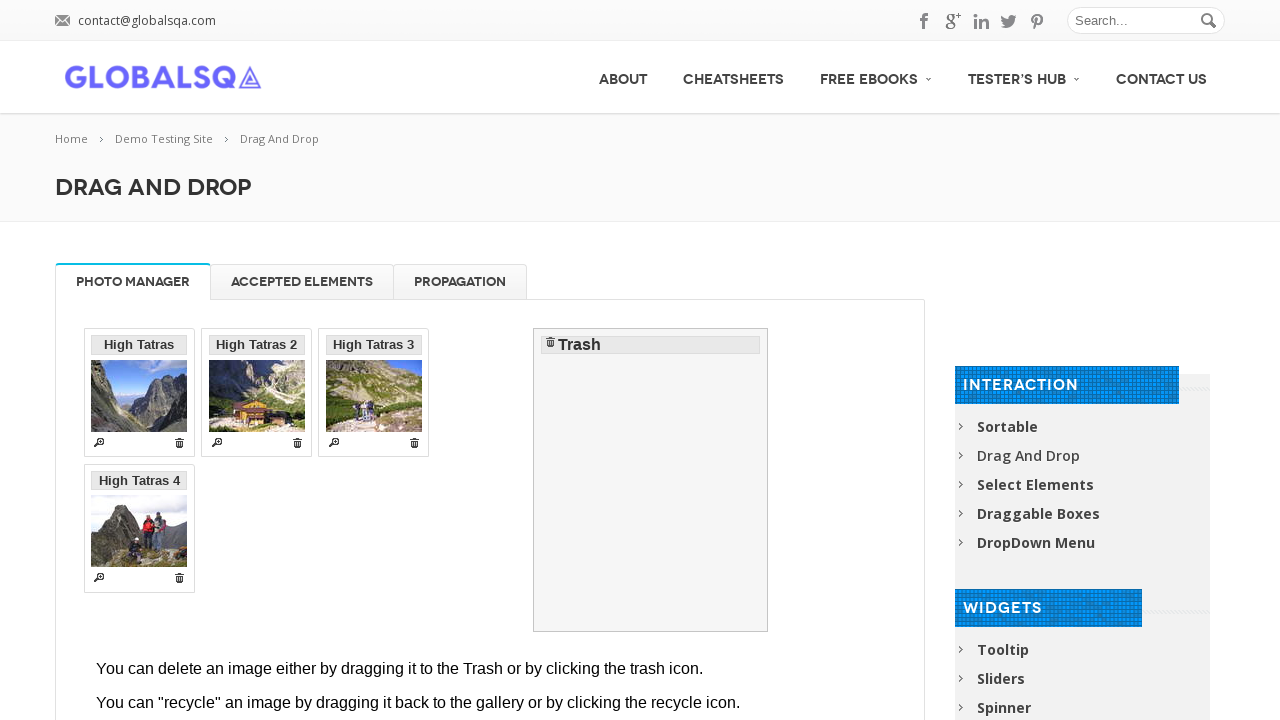

Located the trash container target element
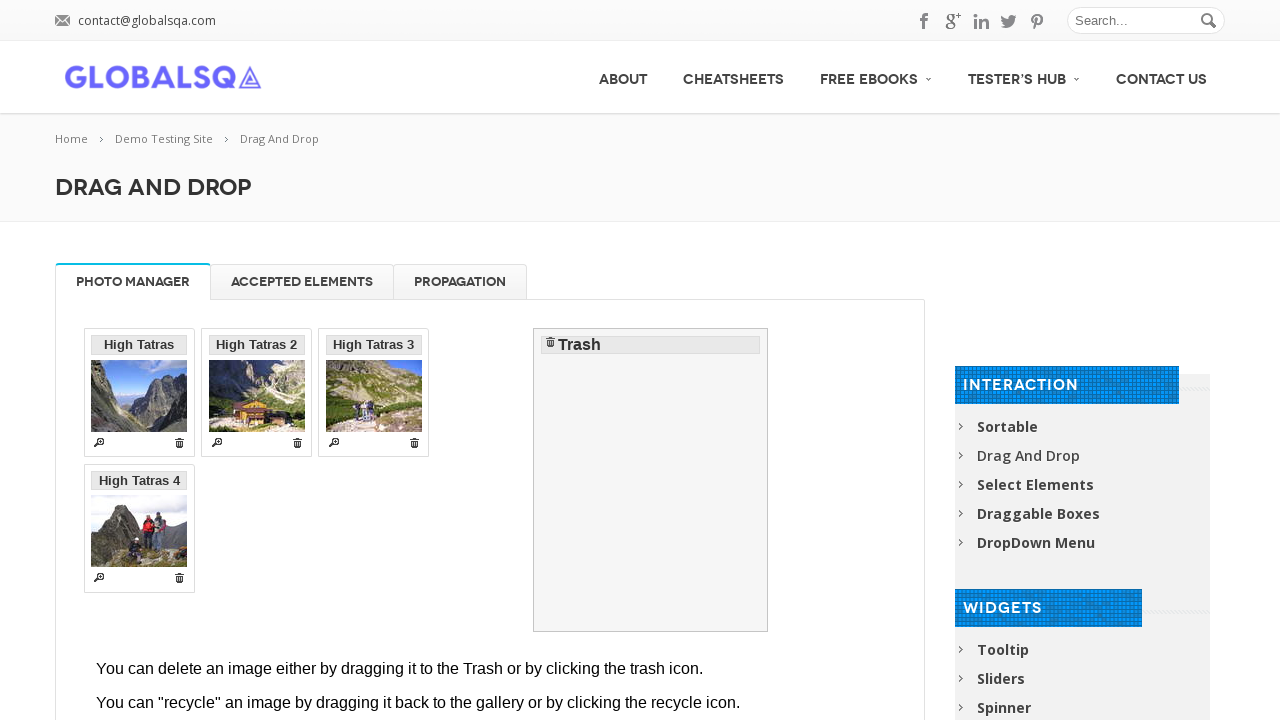

Dragged image element to trash container at (651, 480)
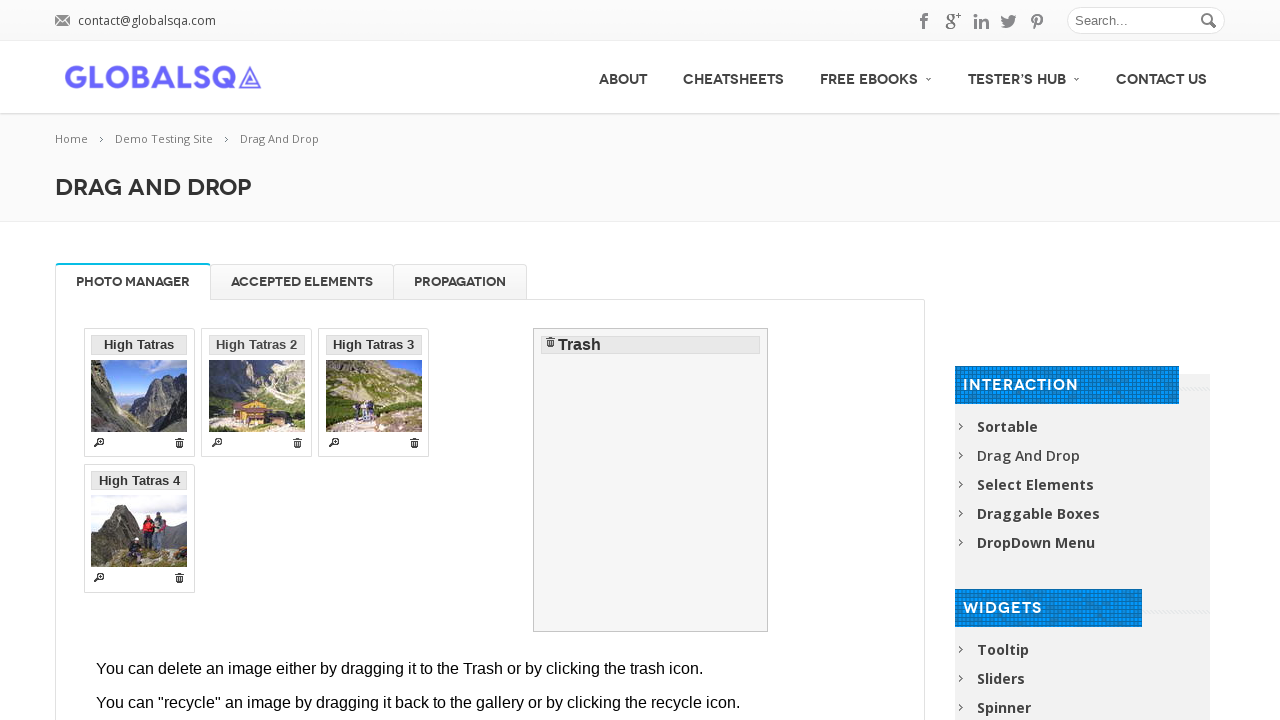

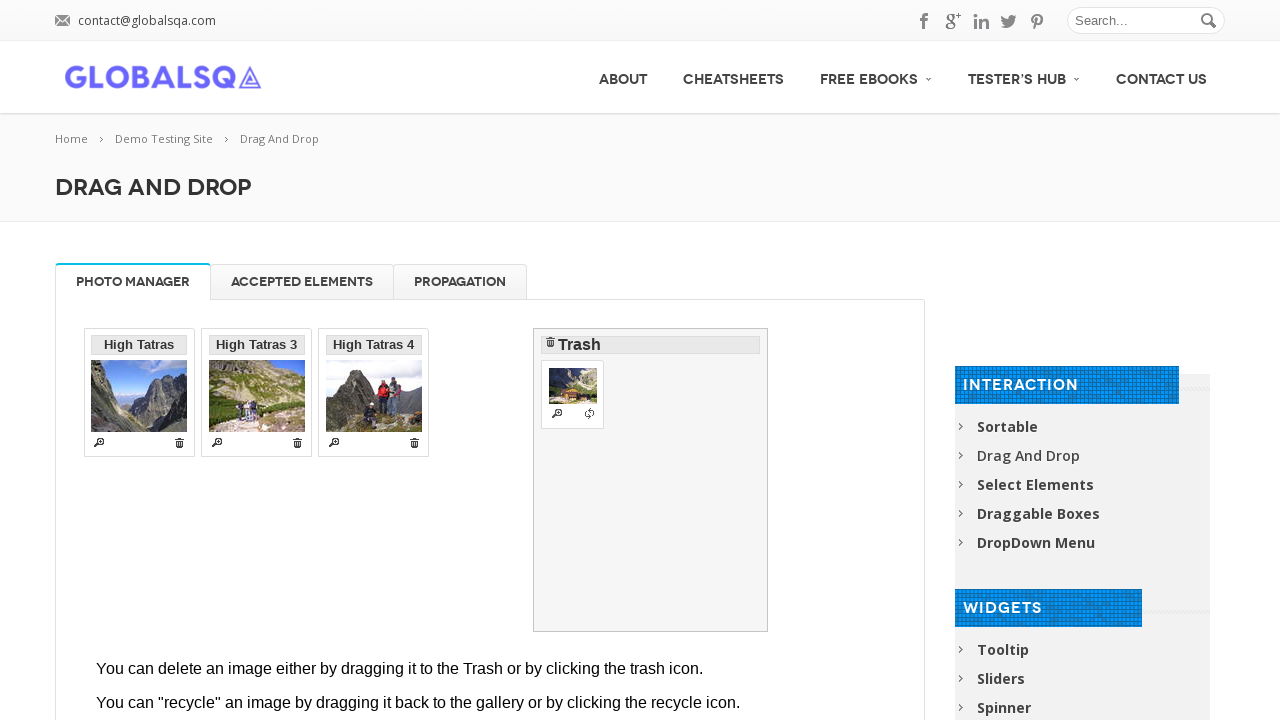